Tests finding and clicking a hidden button that requires scrolling

Starting URL: http://uitestingplayground.com/scrollbars

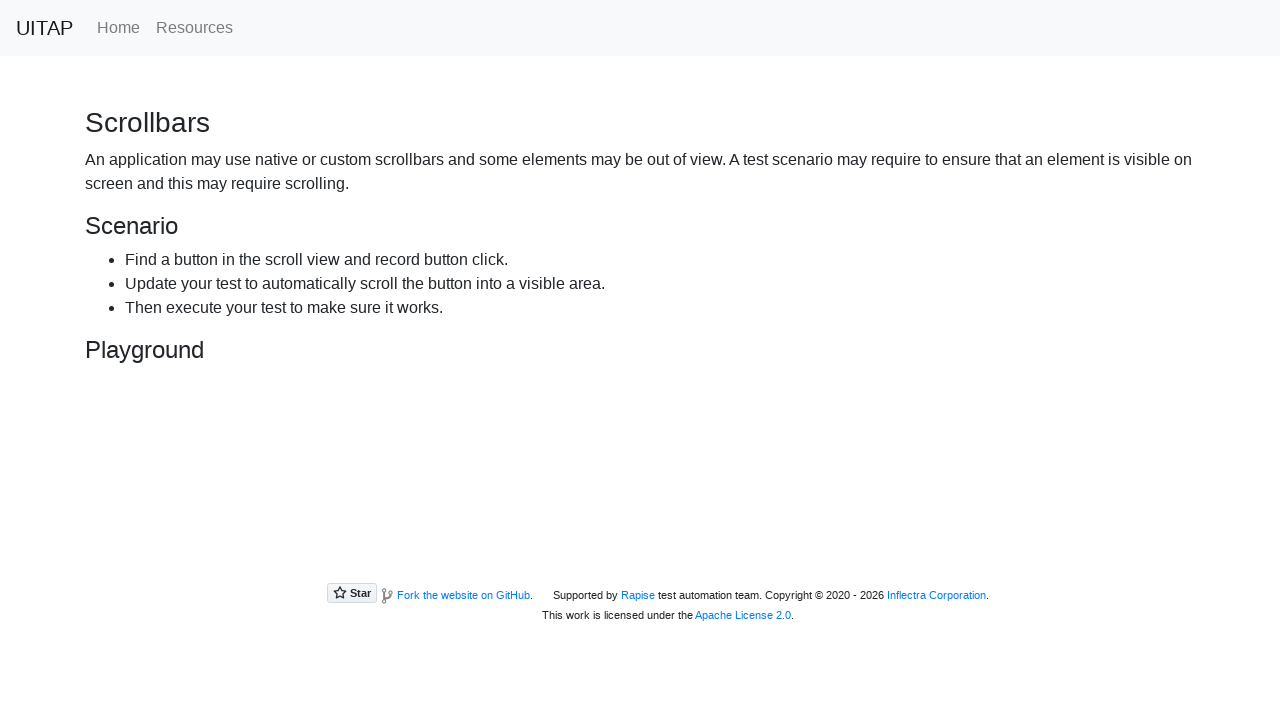

Navigated to scrollbars test page
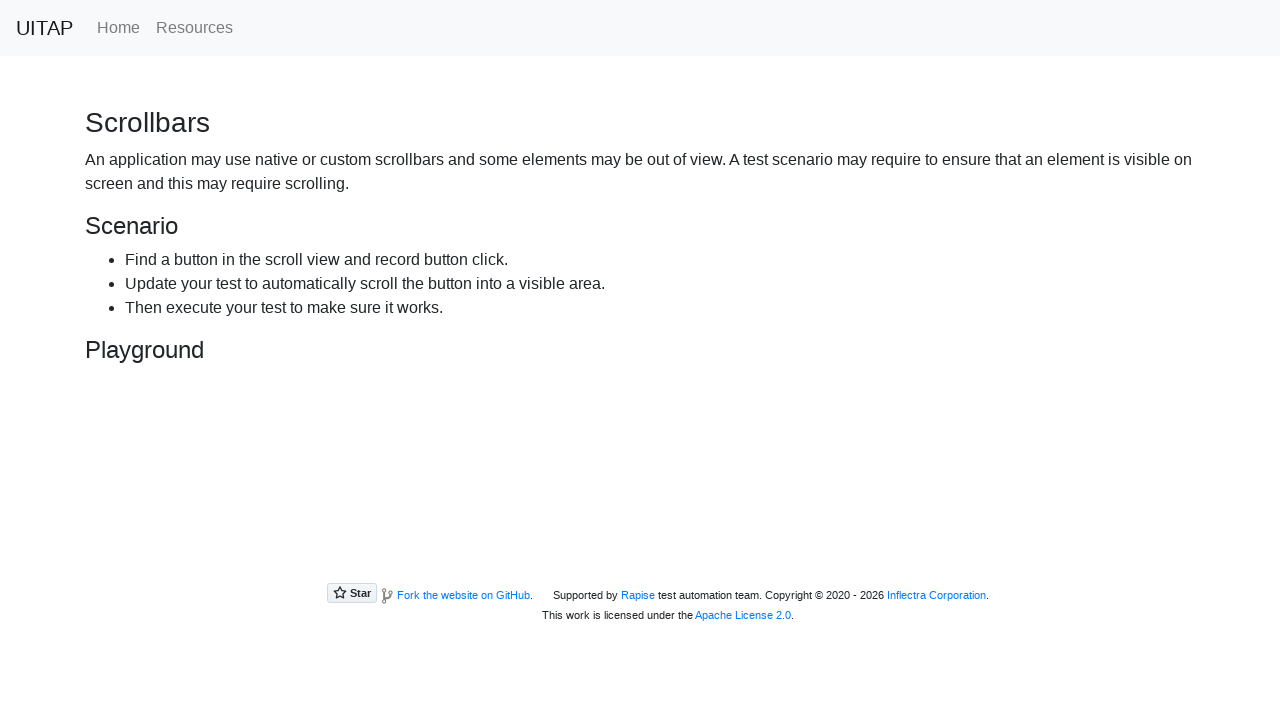

Clicked hidden button that required scrolling at (234, 448) on xpath=//button[@id="hidingButton"]
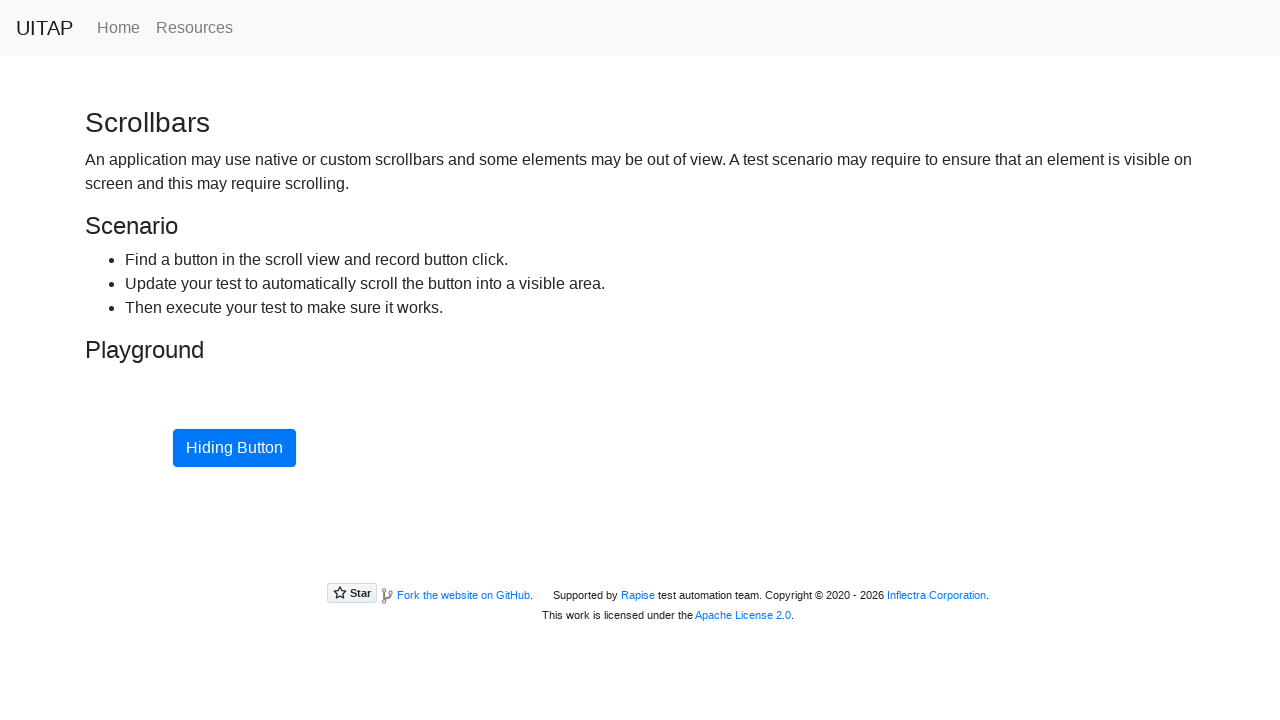

Verified hidden button is now visible
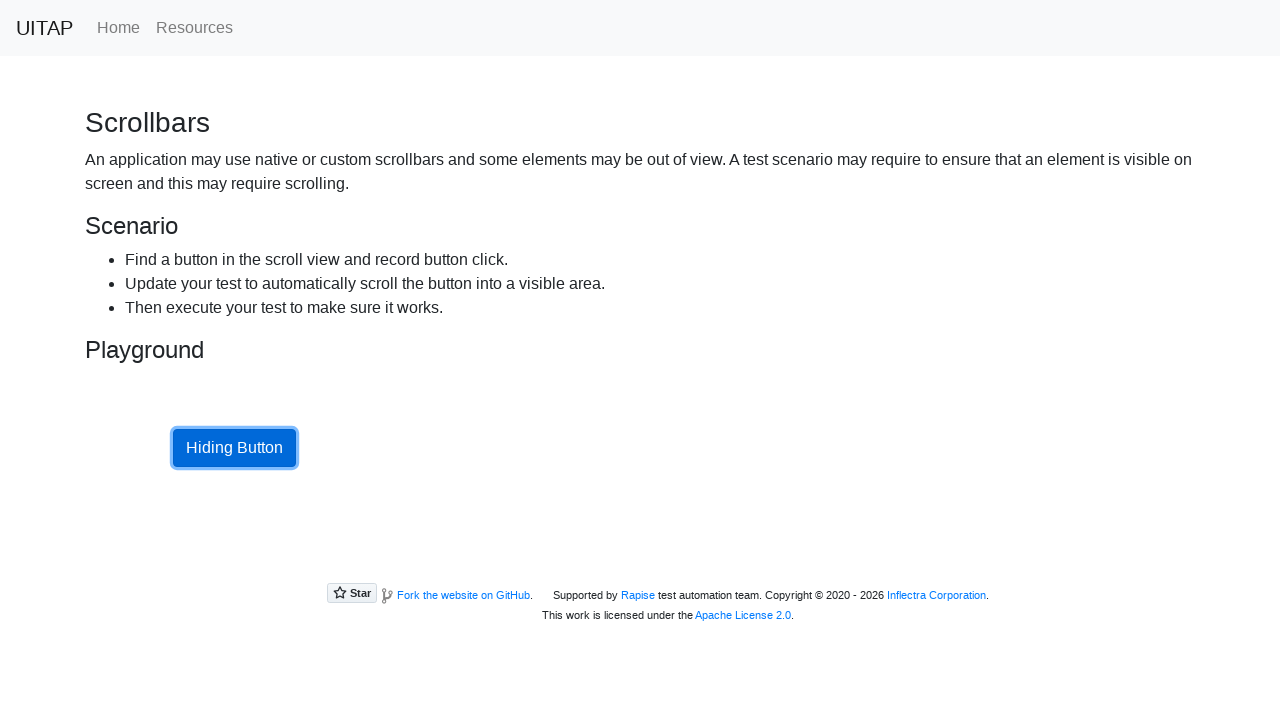

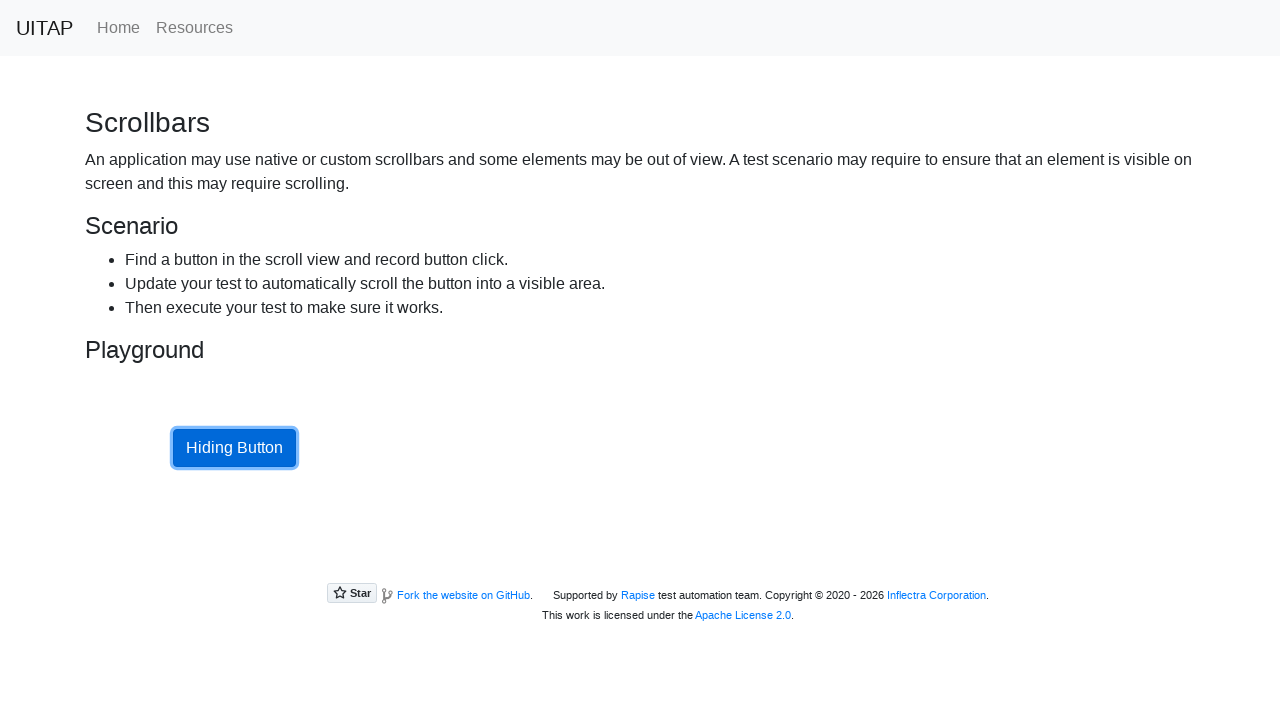